Tests window handling on Gmail by opening Privacy link in a new window, switching to it to click Terms of Service, then switching back to the main window to click Help

Starting URL: https://gmail.com

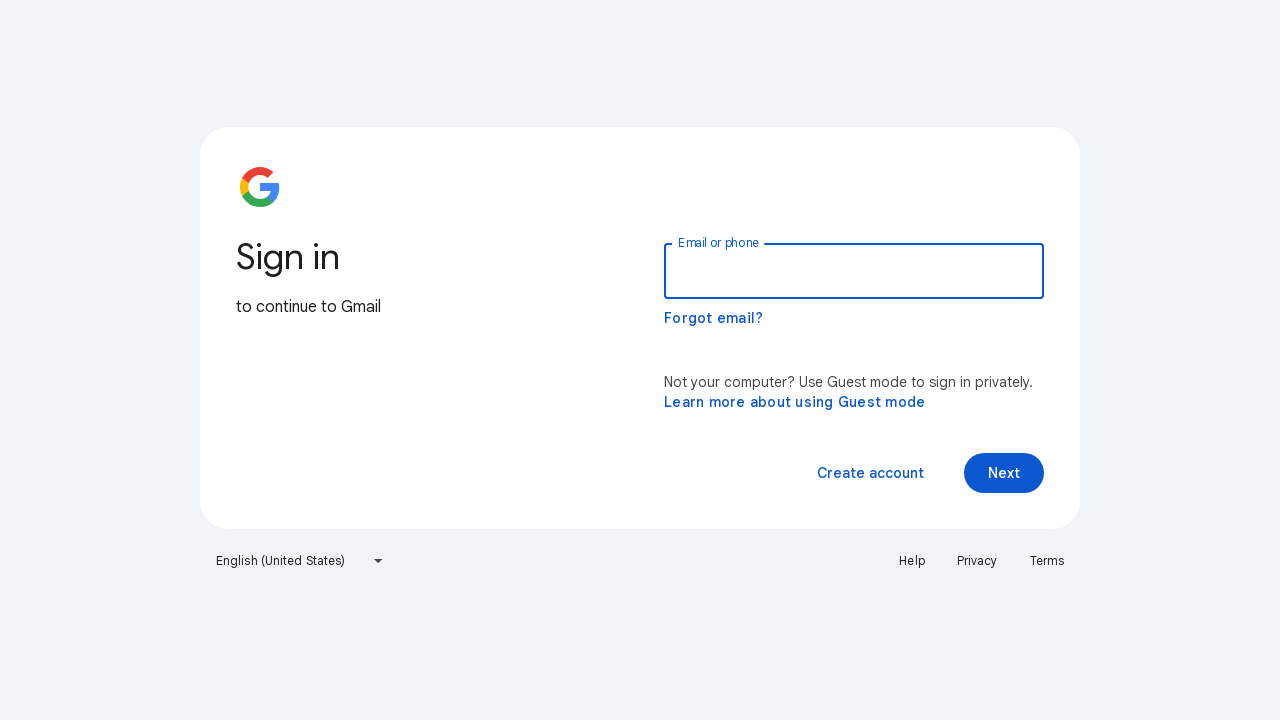

Clicked Privacy link, opening new window at (977, 561) on a:text('Privacy')
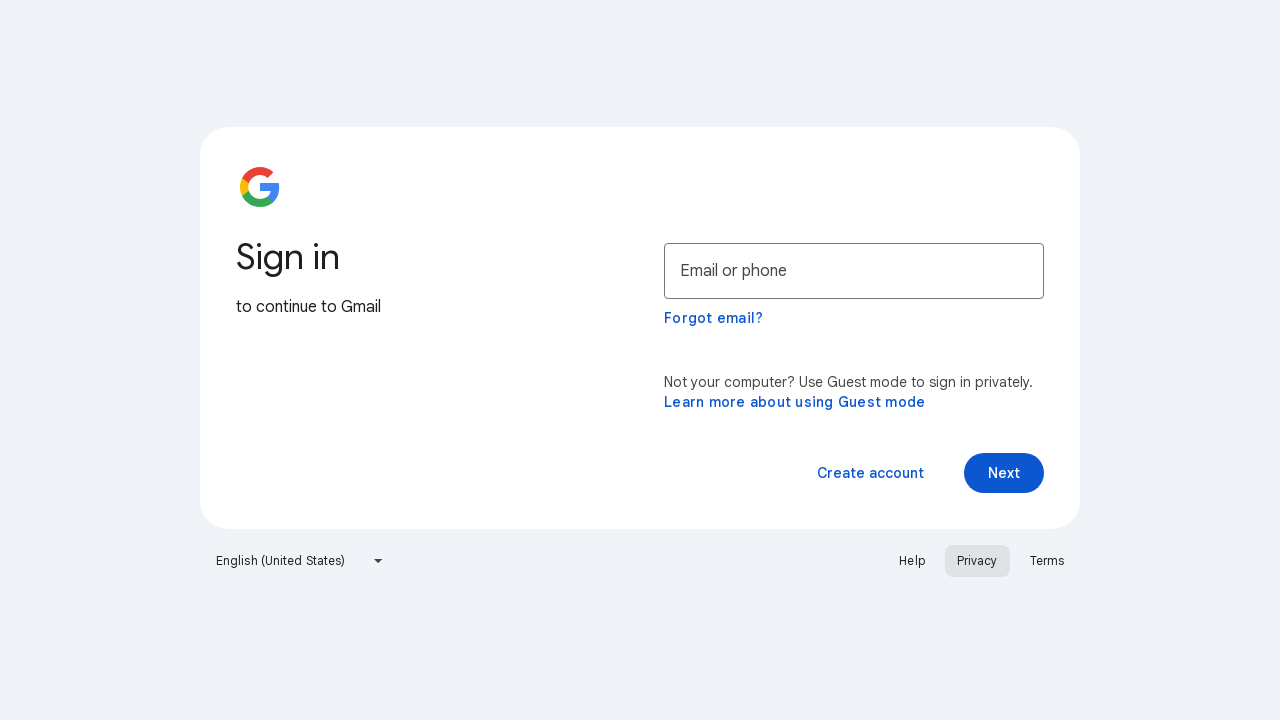

New Privacy window obtained
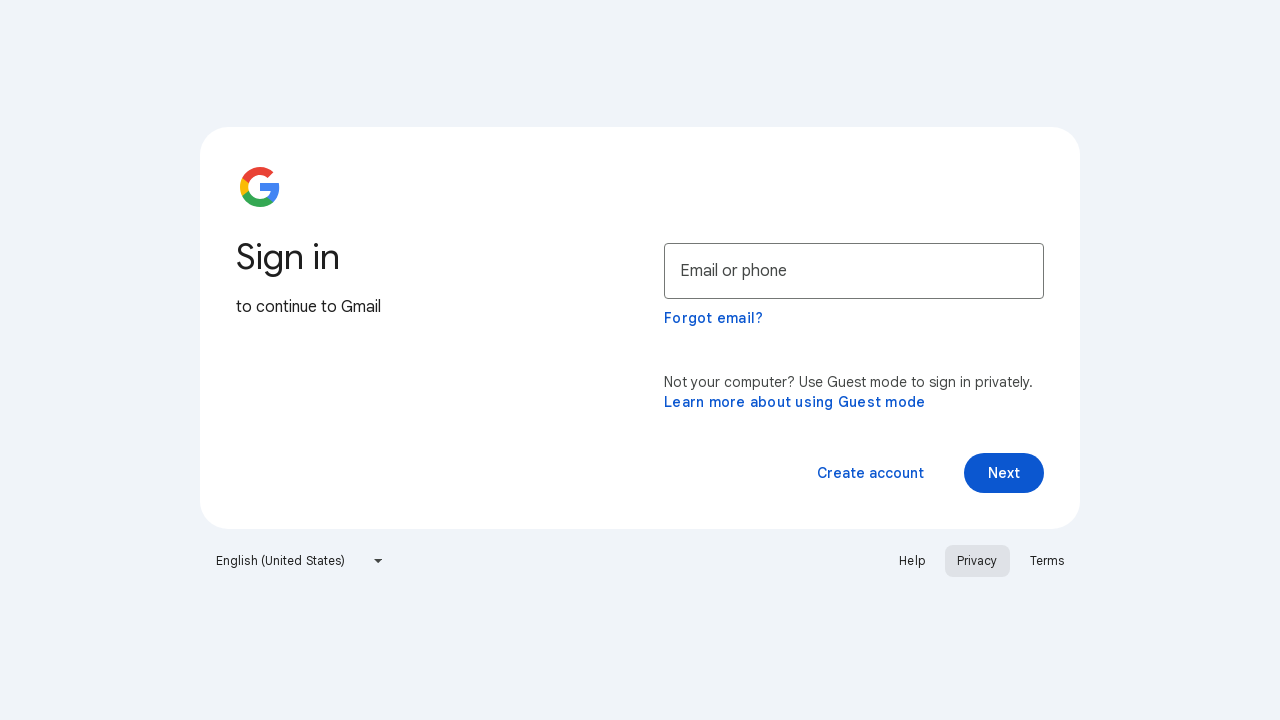

Privacy page loaded
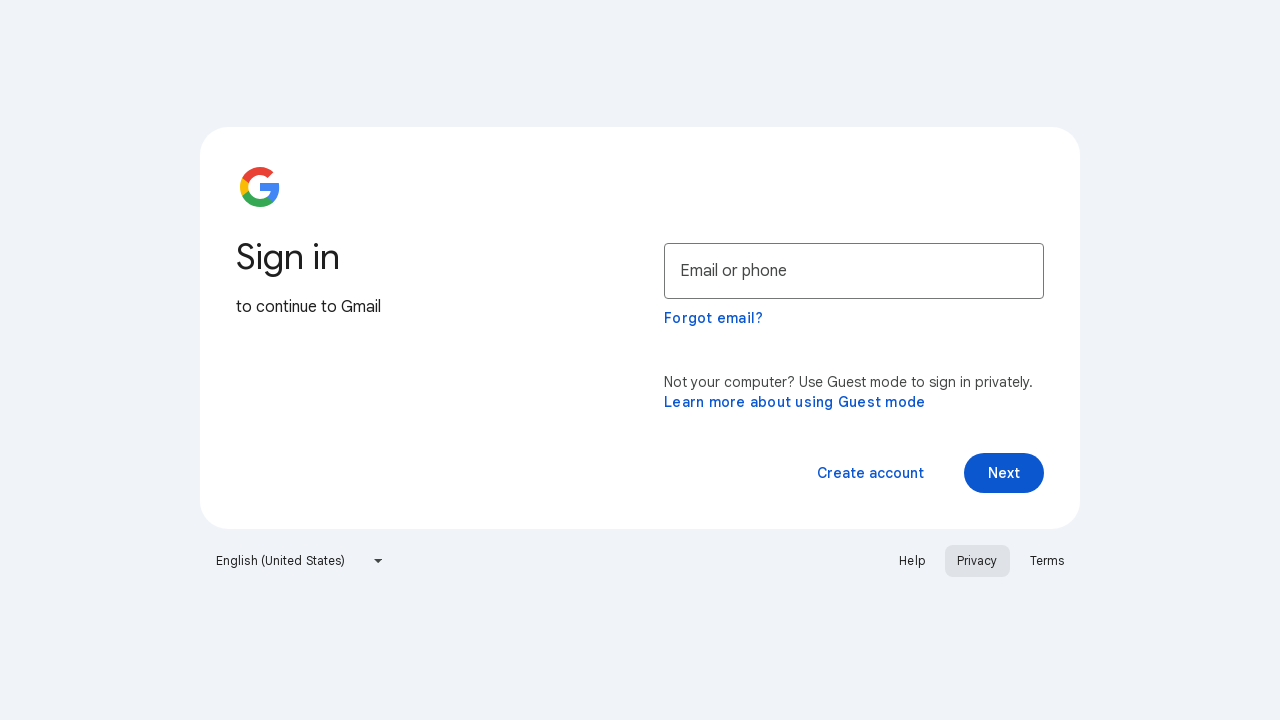

Clicked Terms of Service link in Privacy window at (338, 78) on (//a[text()='Terms of Service'])[1]
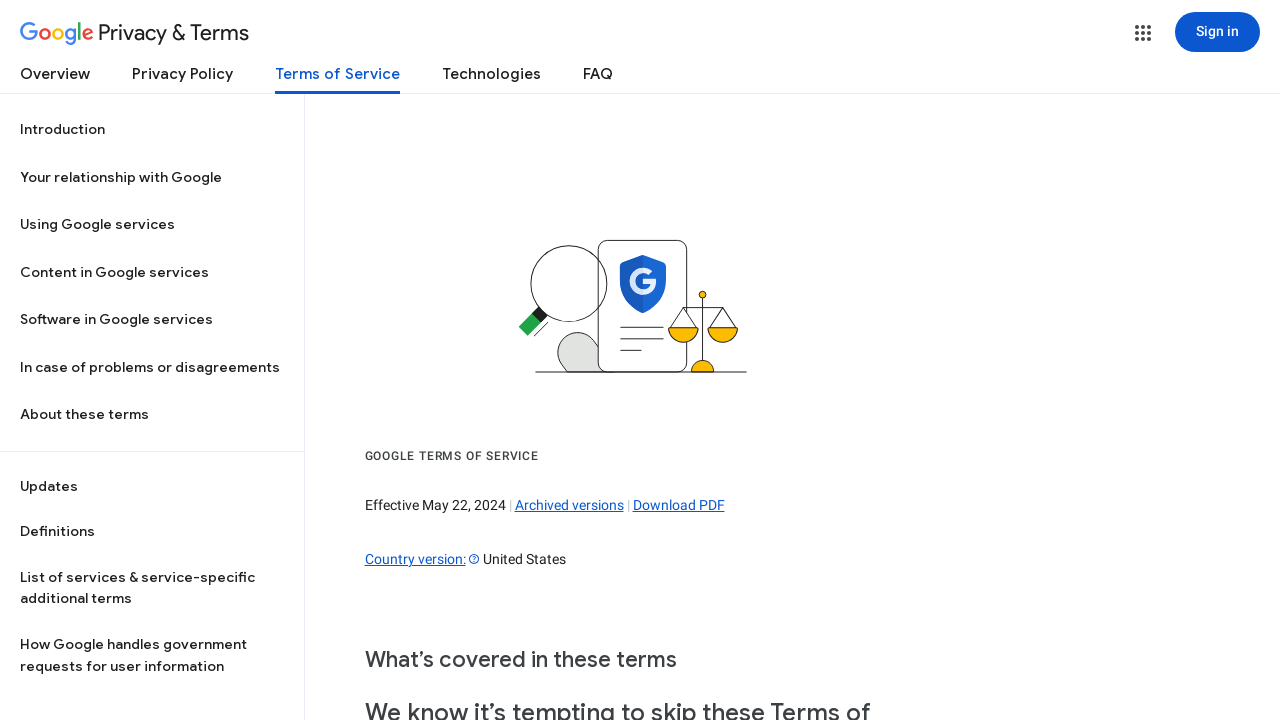

Switched back to main Gmail window and clicked Help at (912, 561) on a:text('Help')
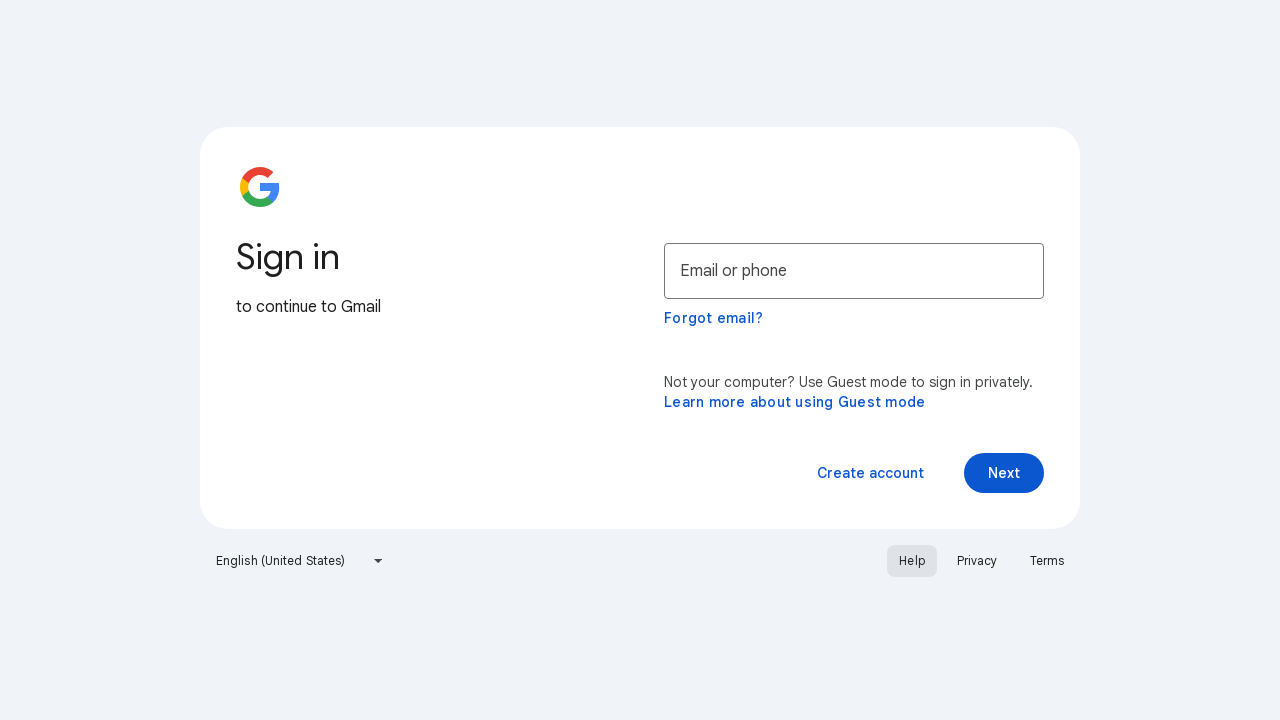

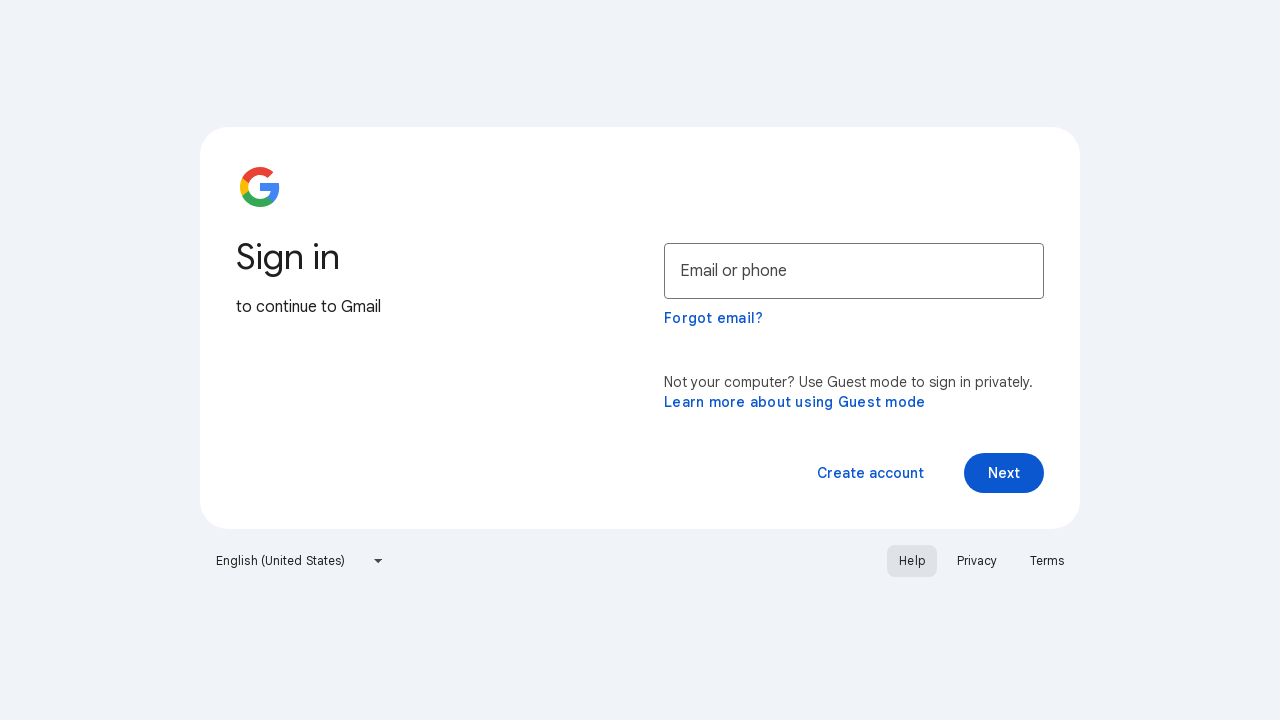